Tests XPath ancestor locators by finding a product element and clicking on a related element on the page.

Starting URL: https://www.automationexercise.com/

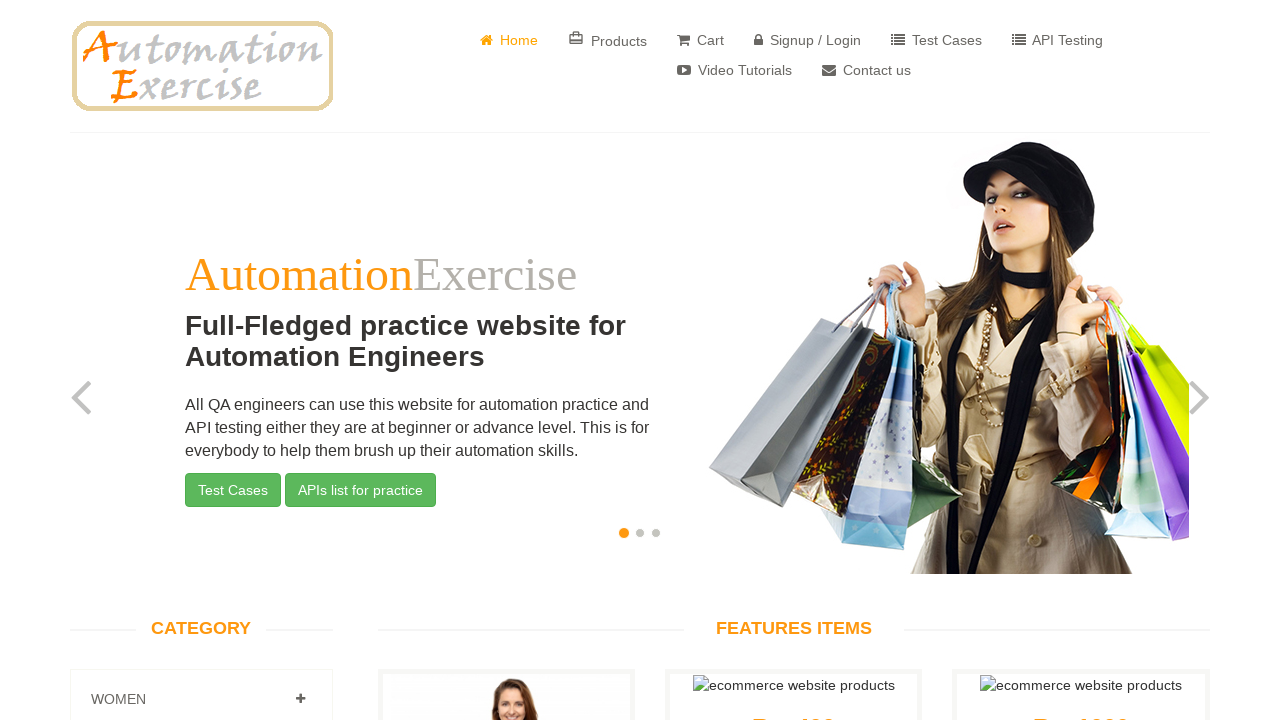

Clicked on the first product link using XPath ancestor locator at (506, 361) on a[data-product-id='1'] >> nth=0
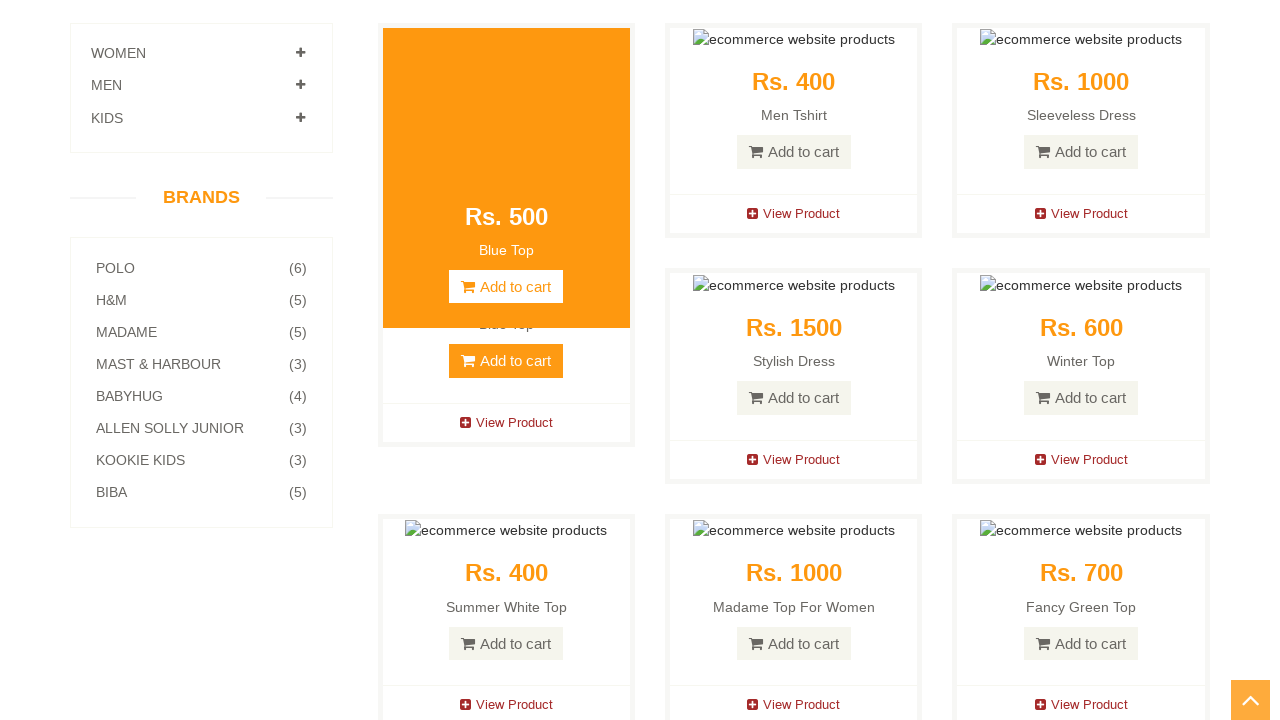

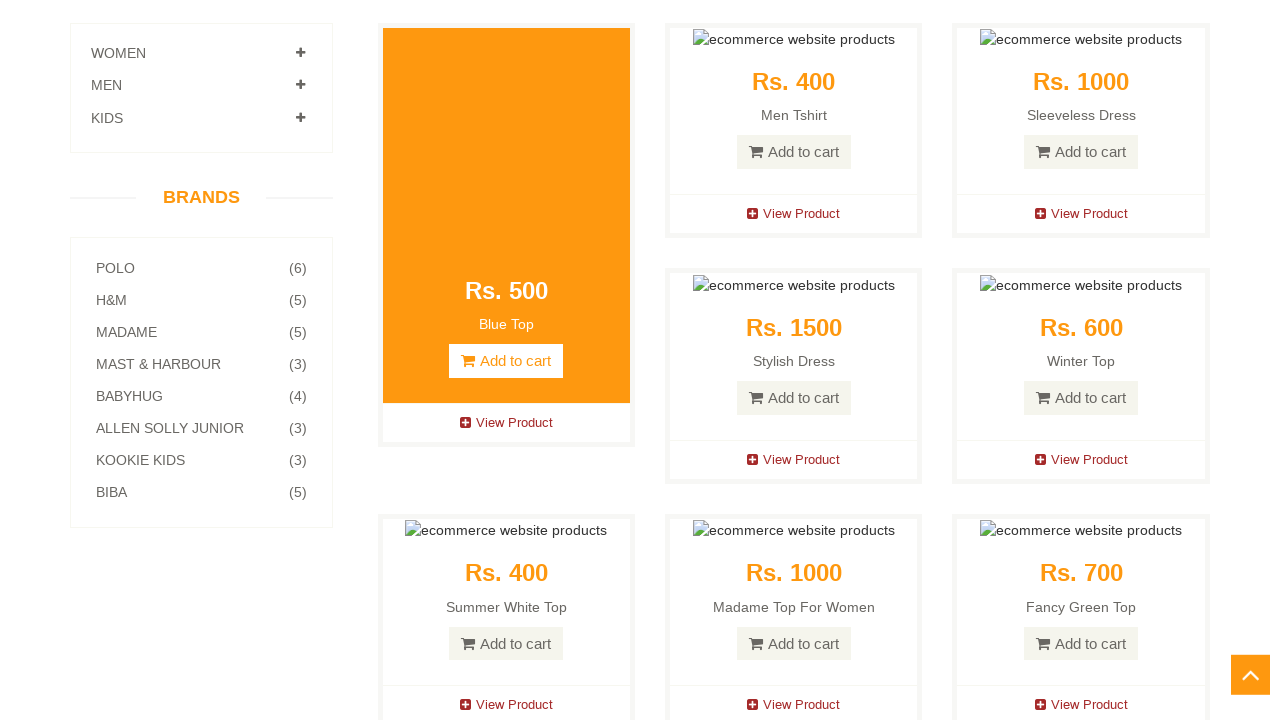